Tests an editable dropdown by searching and selecting different country options from the list

Starting URL: https://react.semantic-ui.com/maximize/dropdown-example-search-selection/

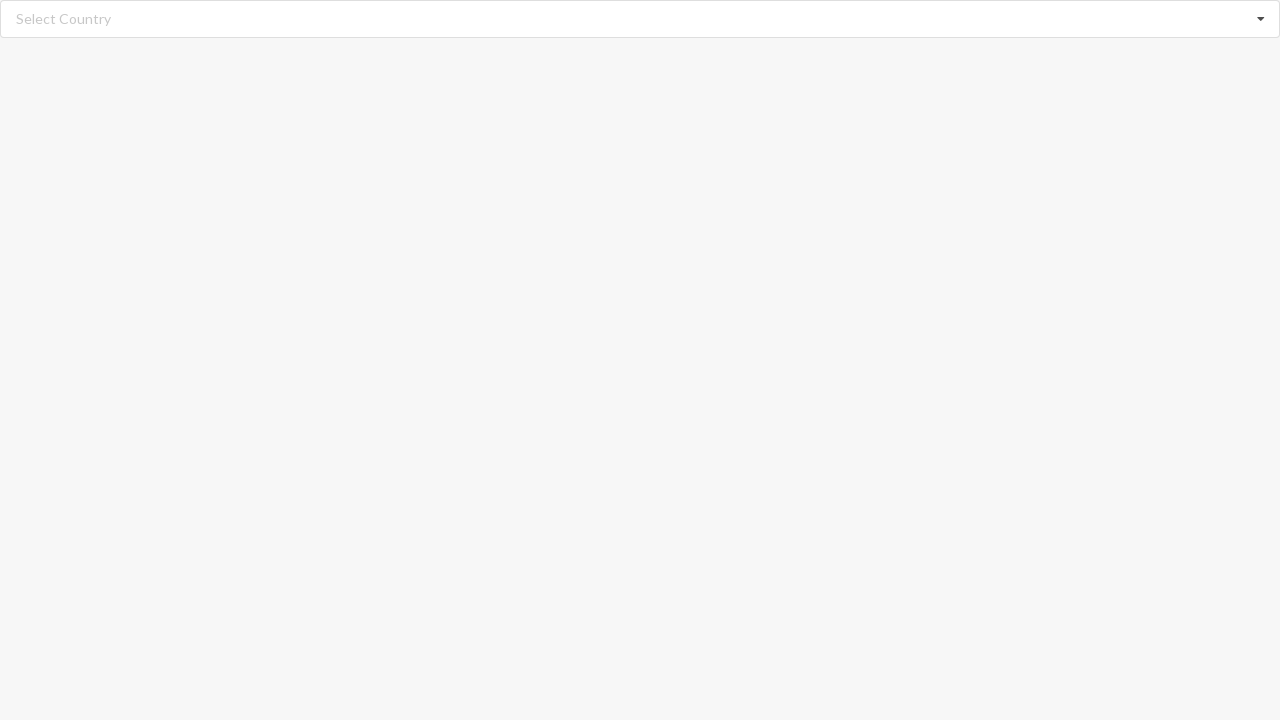

Filled search field with 'Aland Islands' on input.search
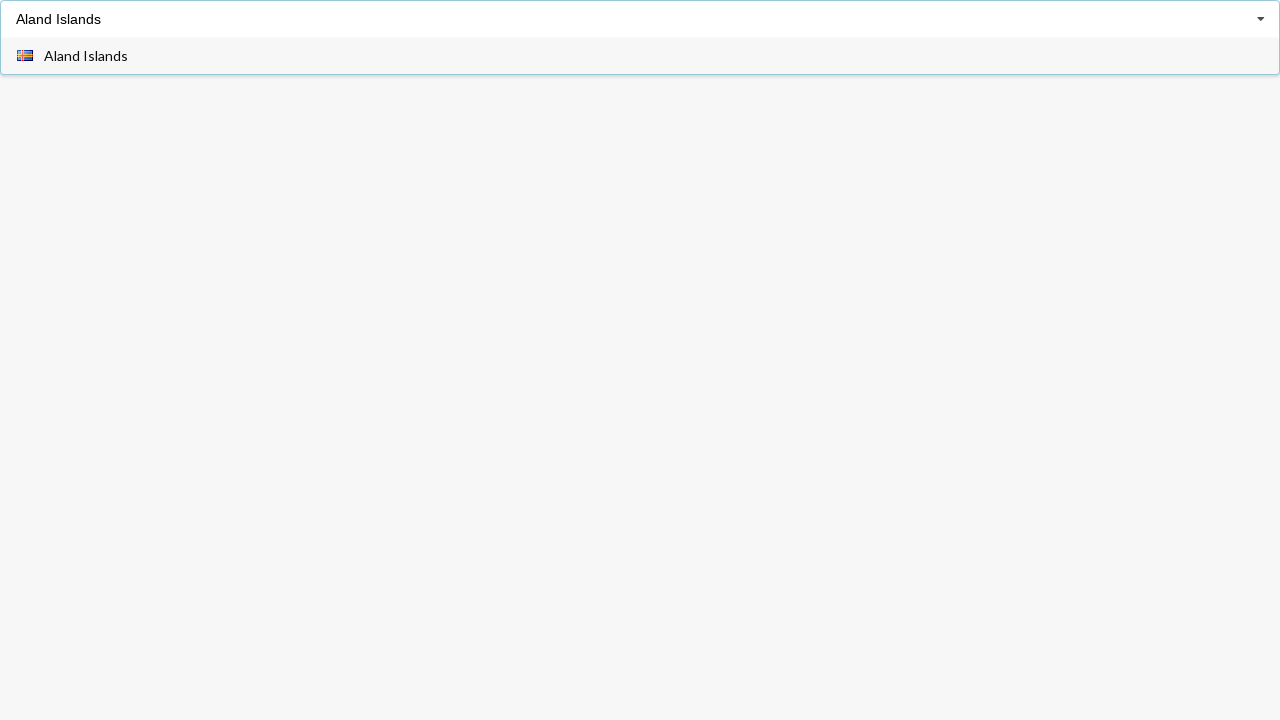

Waited for dropdown items to appear
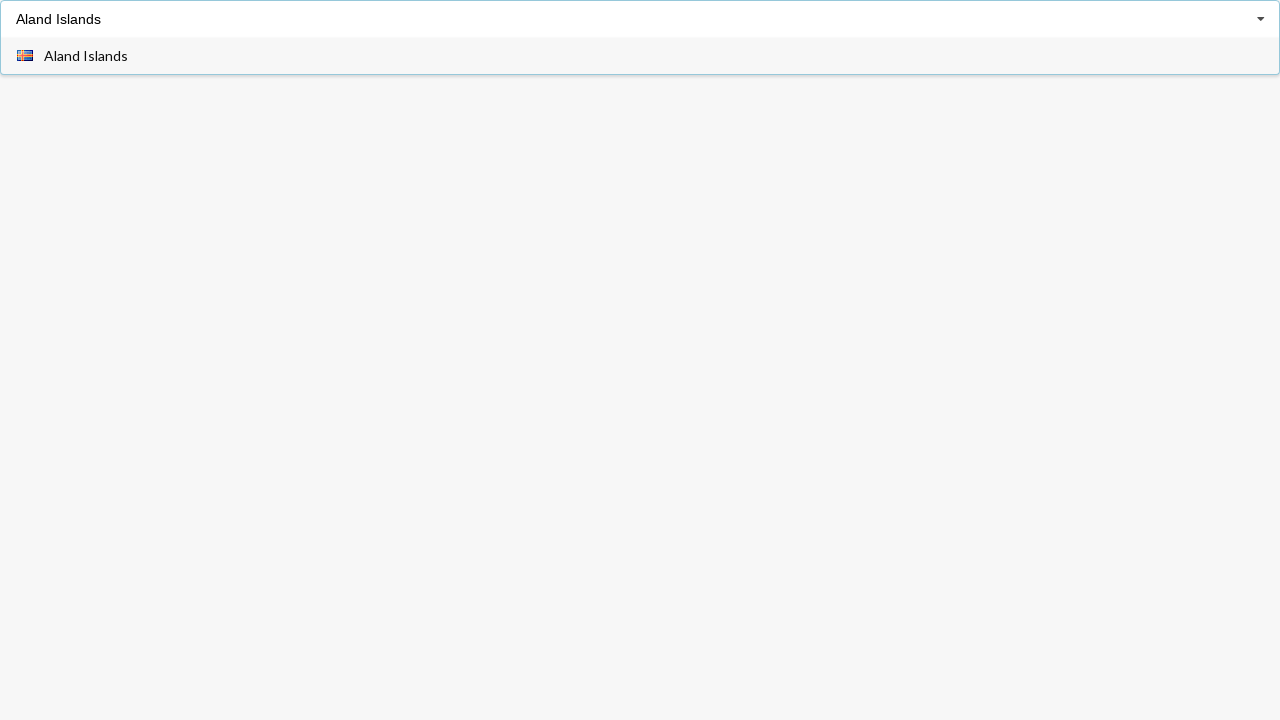

Retrieved all dropdown items
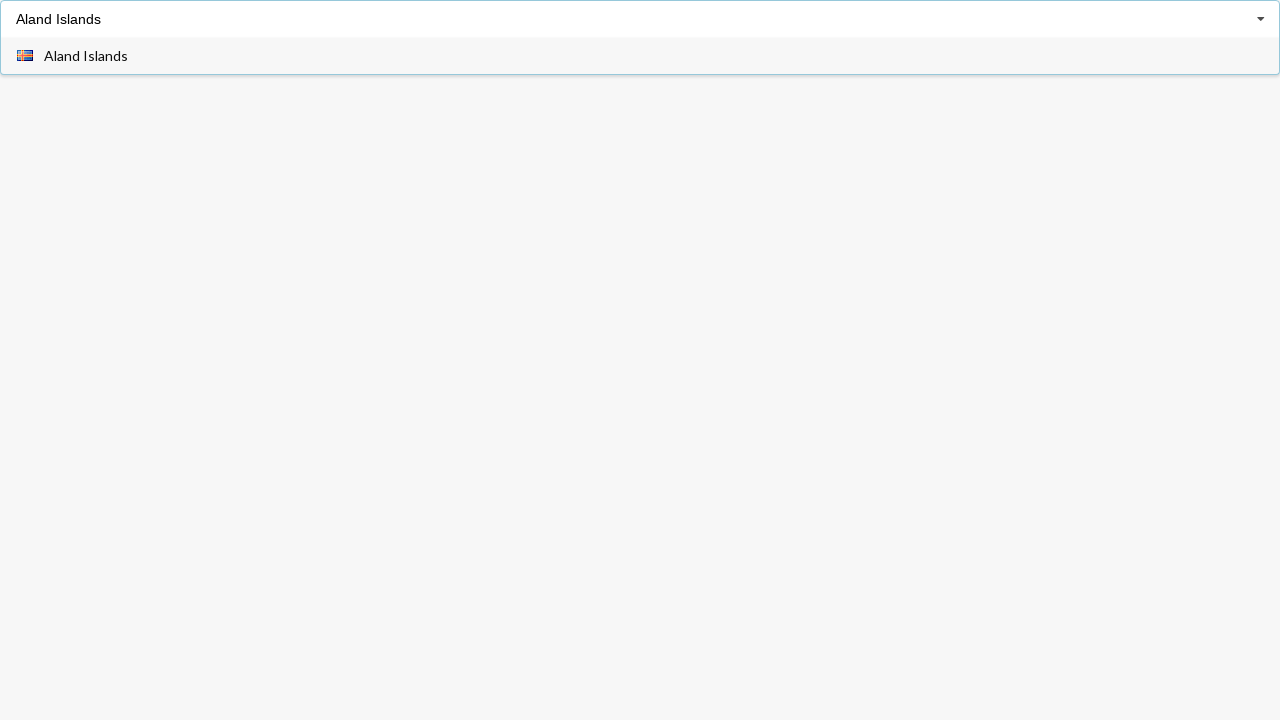

Clicked on 'Aland Islands' option
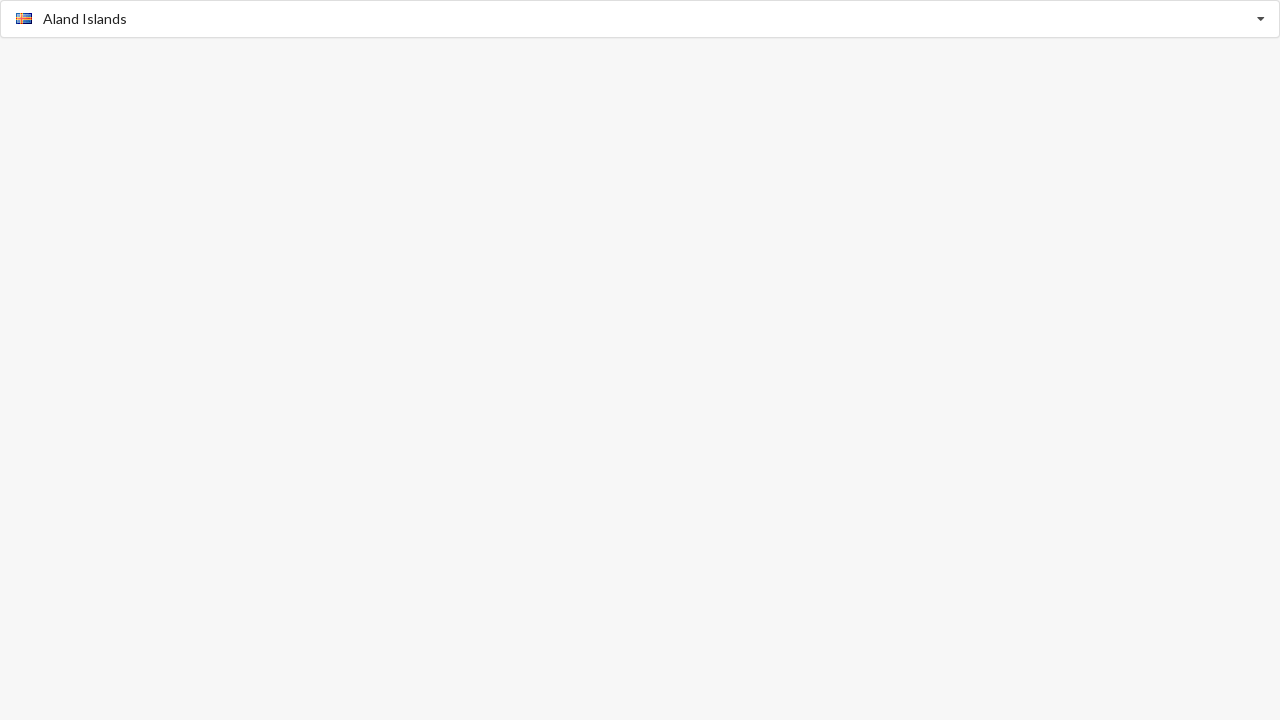

Verified that 'Aland Islands' was selected
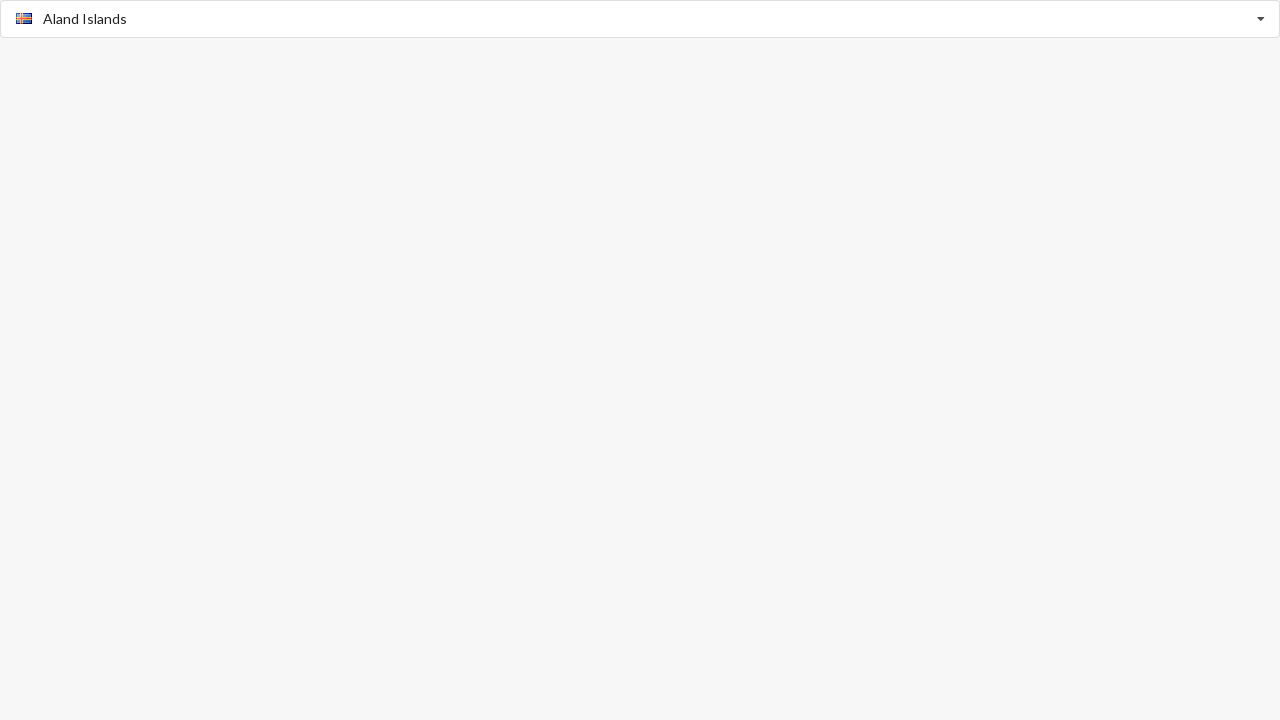

Cleared search field on input.search
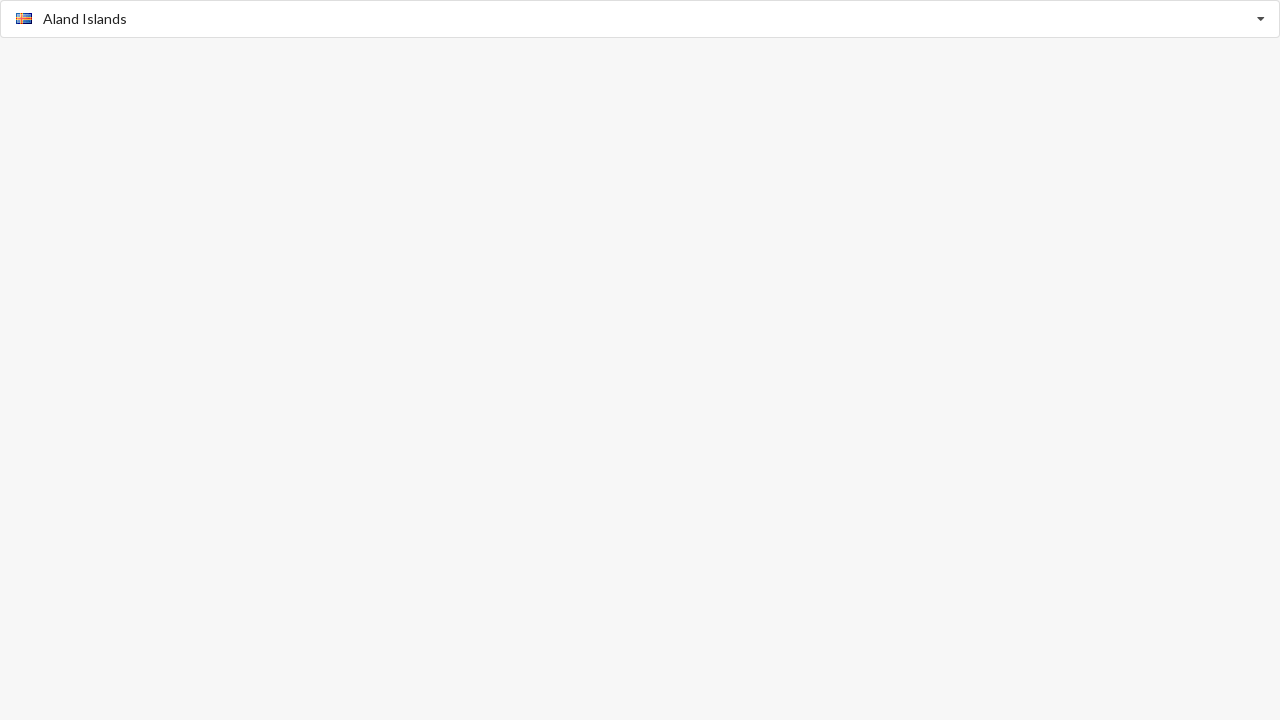

Filled search field with 'Belize' on input.search
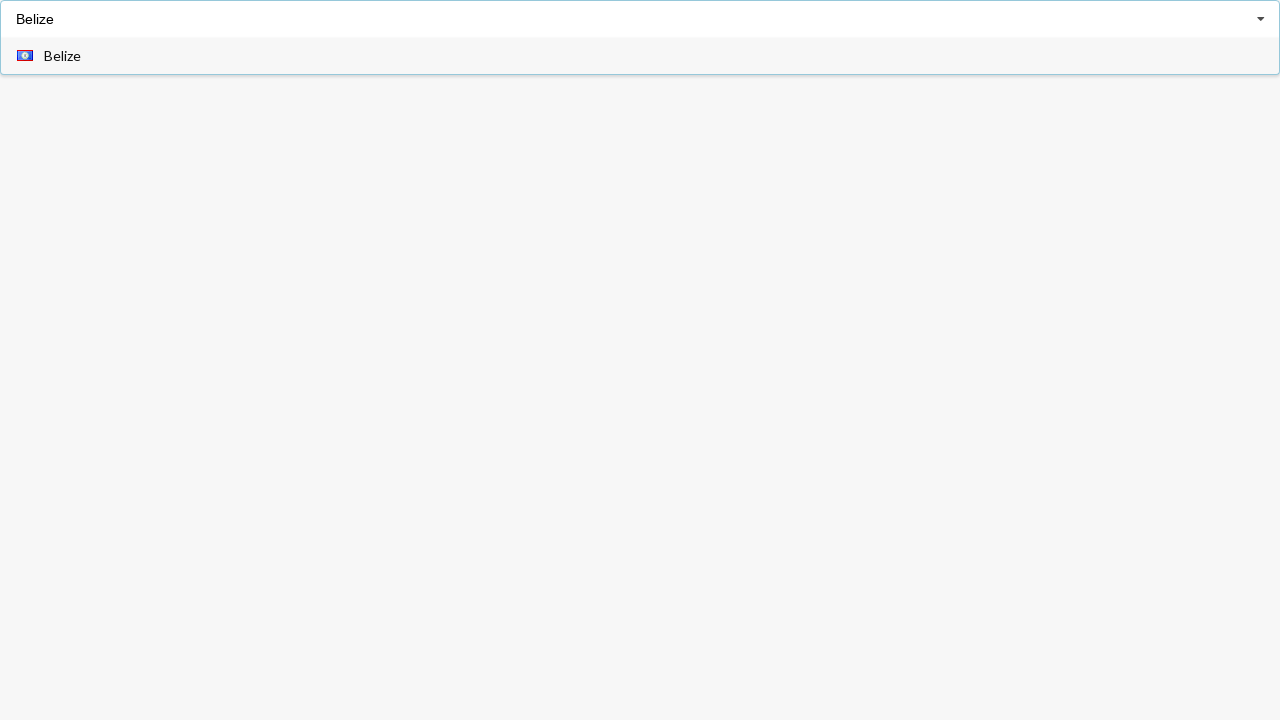

Waited for dropdown items to appear
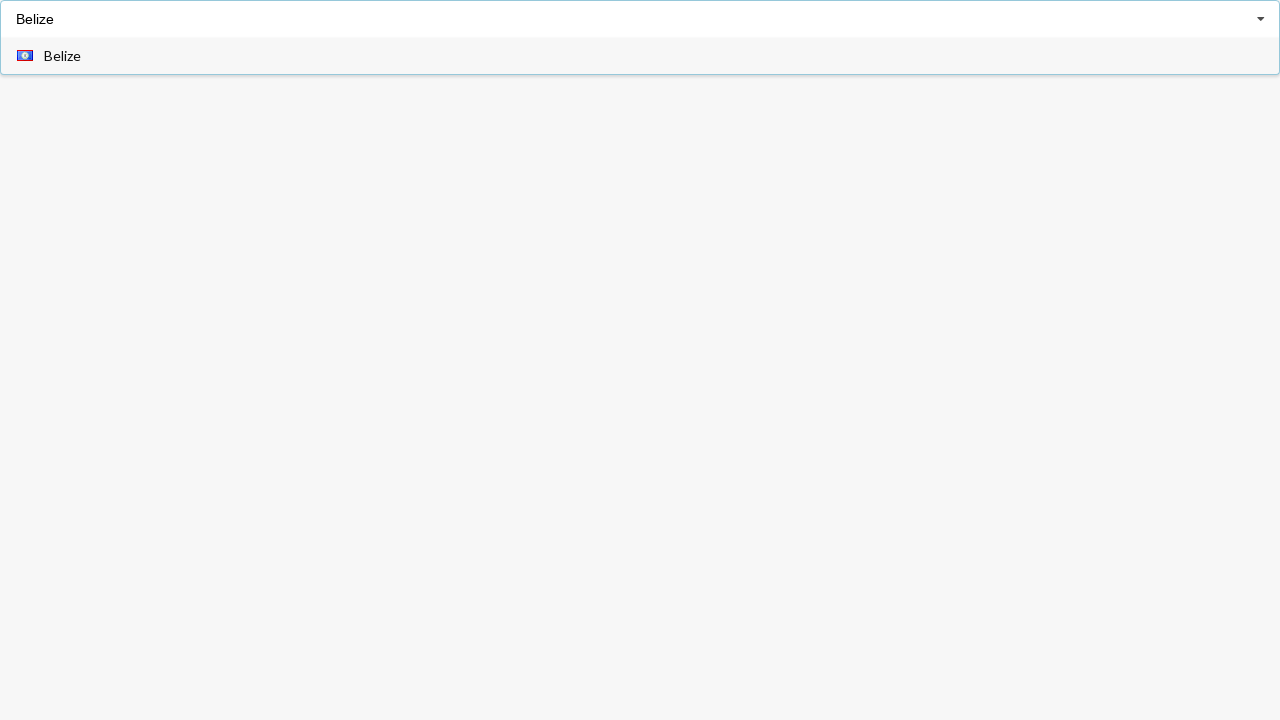

Retrieved all dropdown items
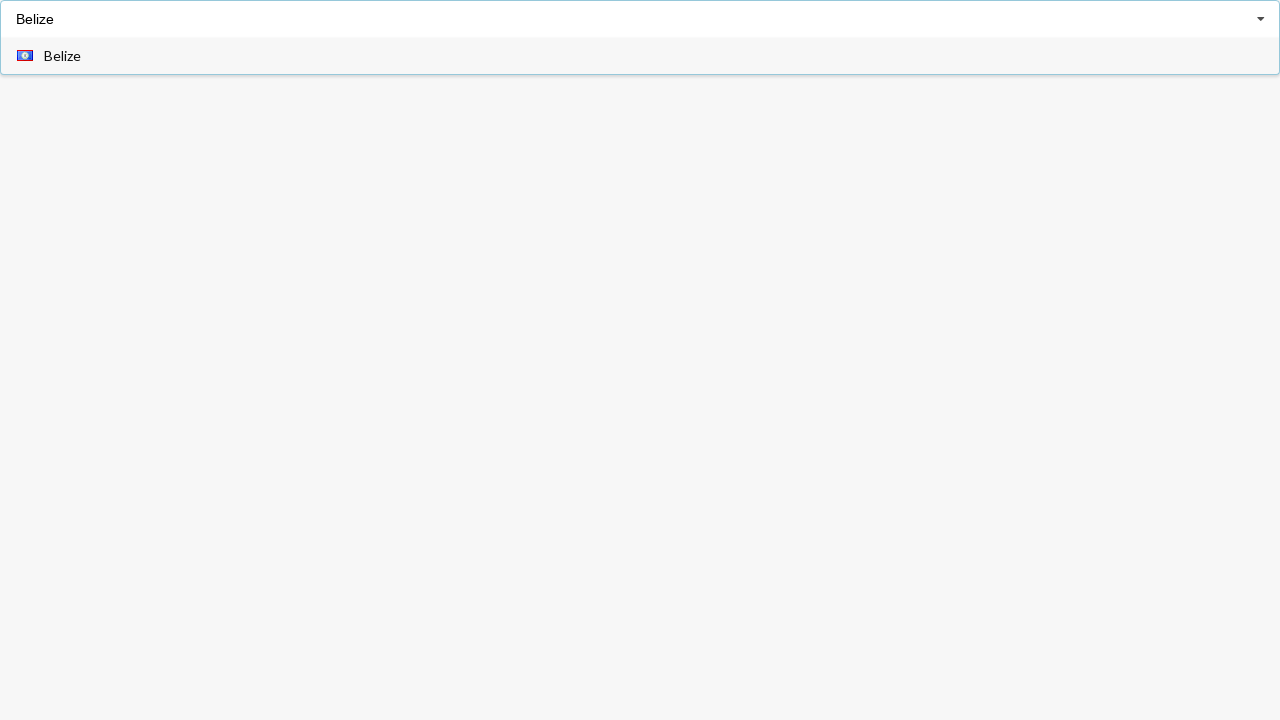

Clicked on 'Belize' option
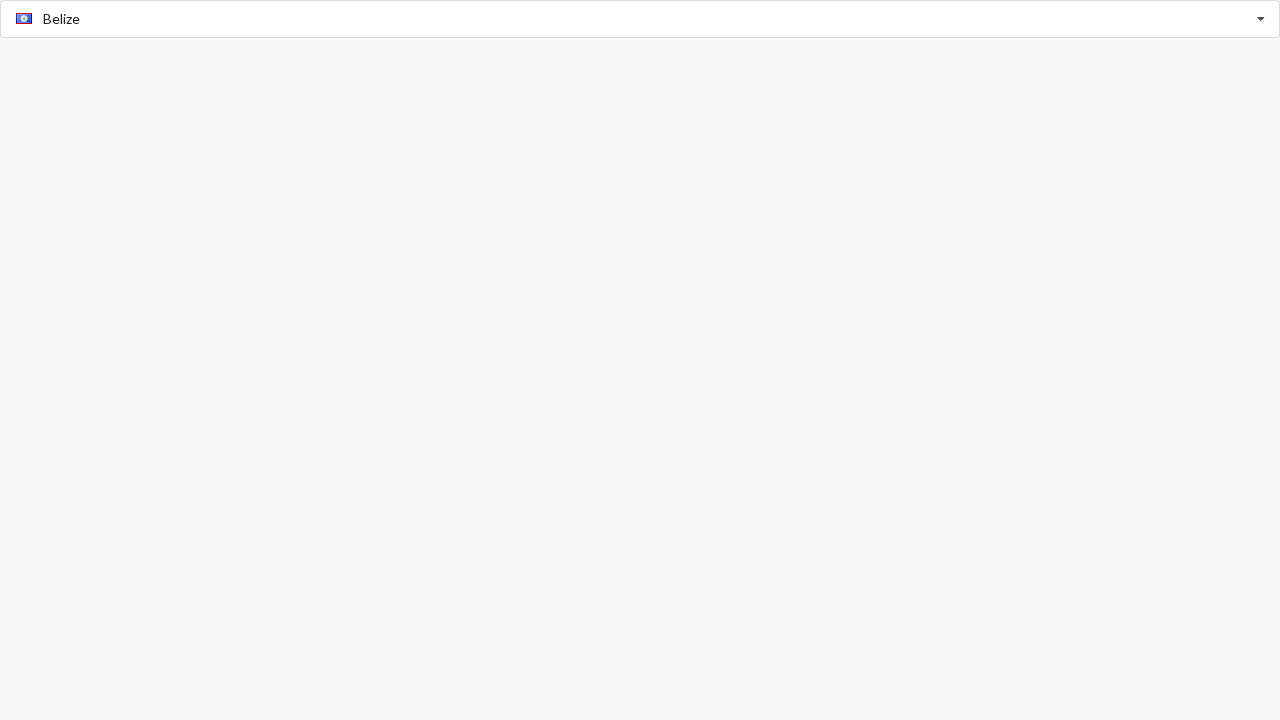

Verified that 'Belize' was selected
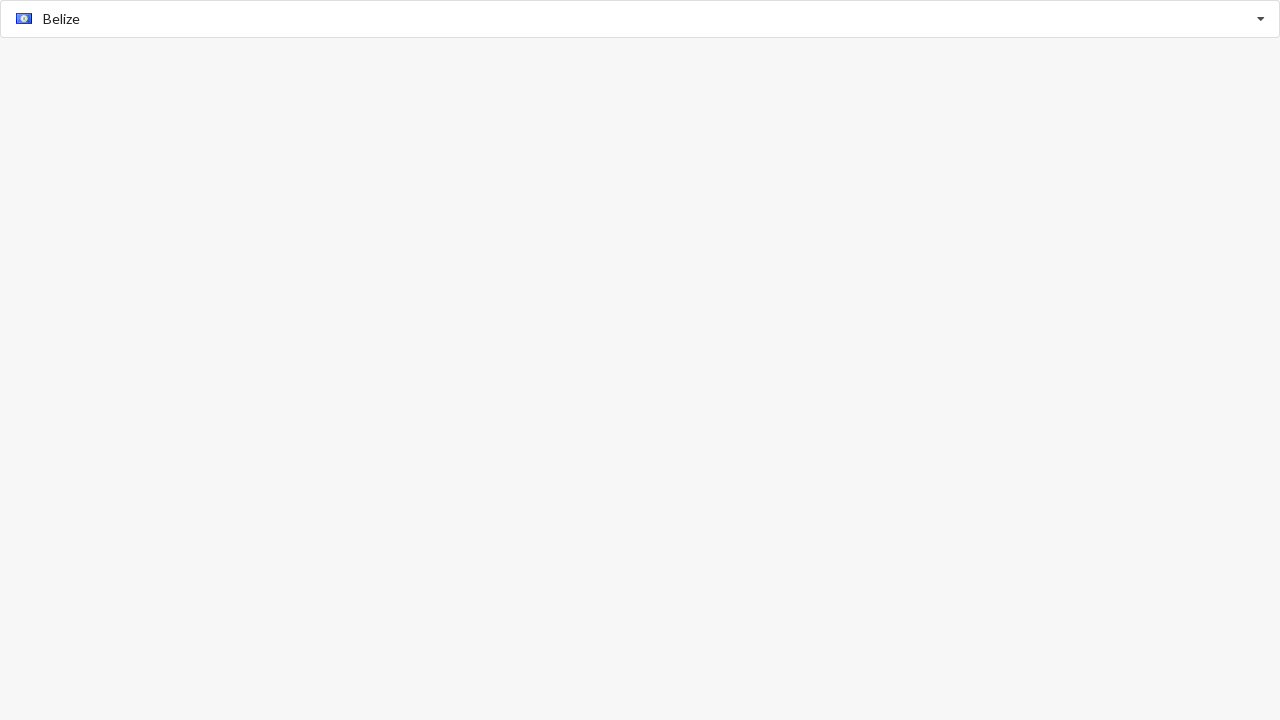

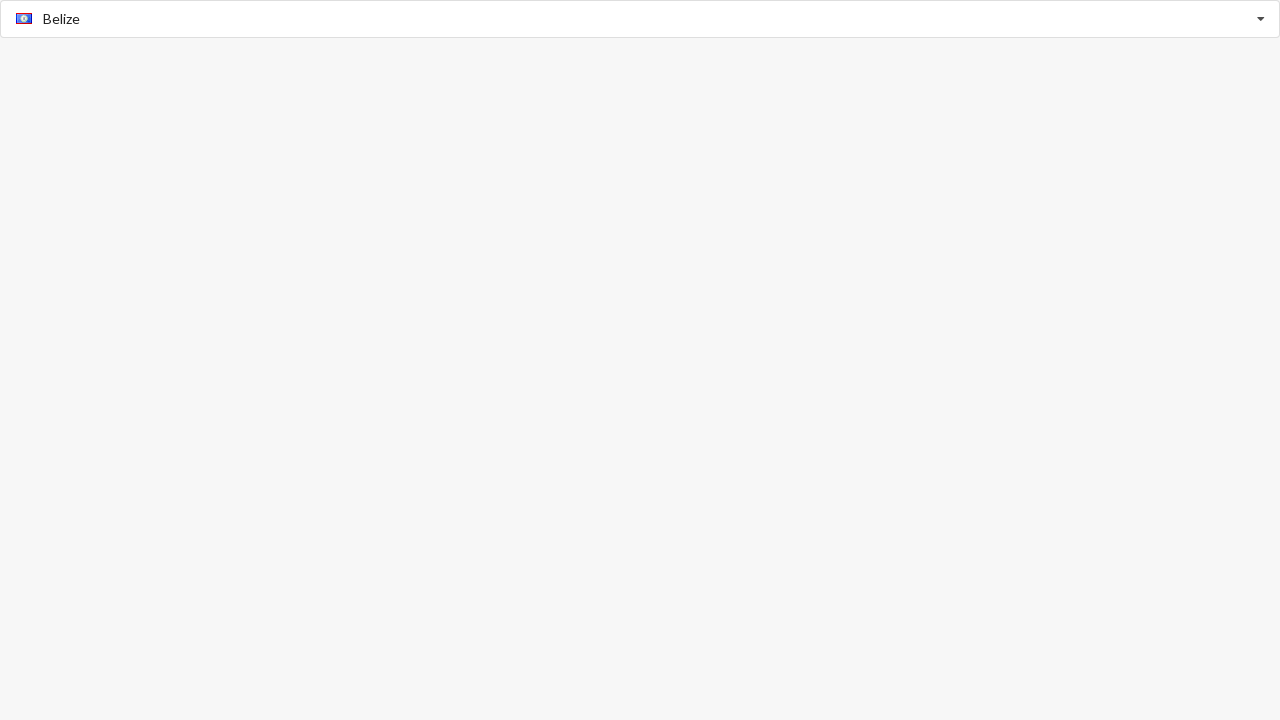